Tests the "load more" functionality on a news listing page by scrolling to the bottom and clicking the load more button to load additional news items

Starting URL: https://www.cna.com.tw/list/aipl.aspx

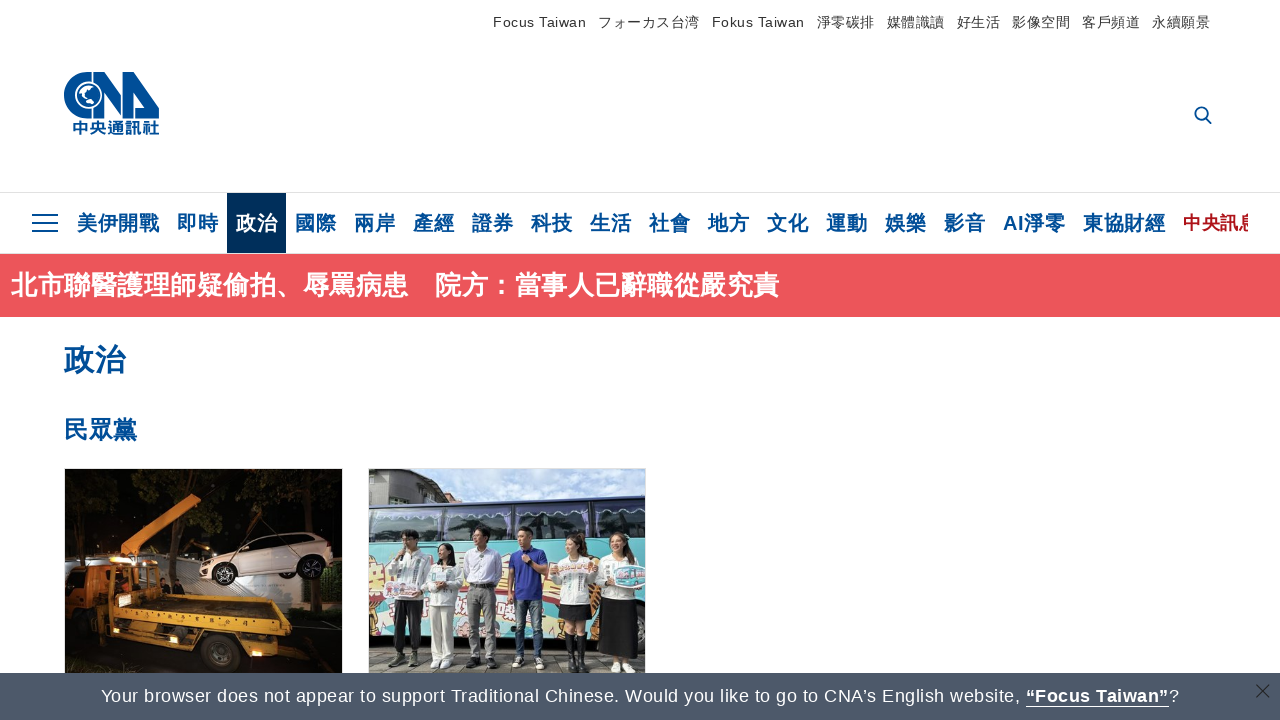

Waited for main news list to load
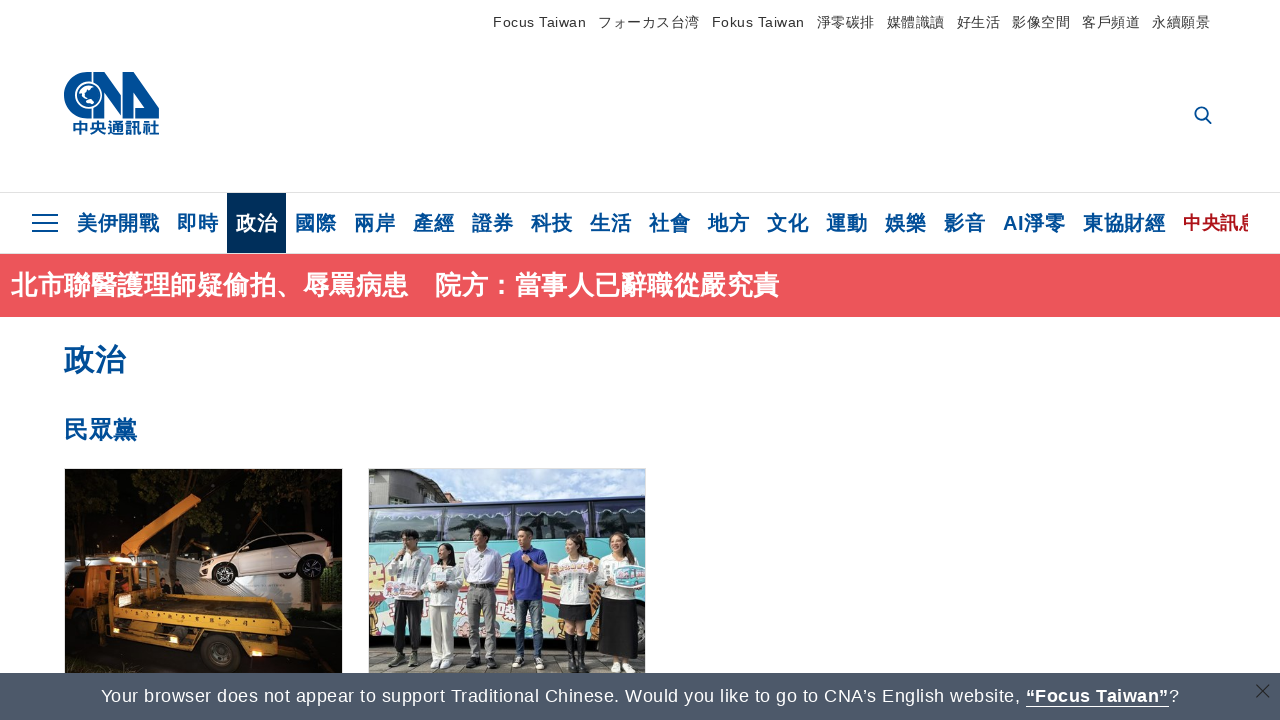

Scrolled to bottom of page
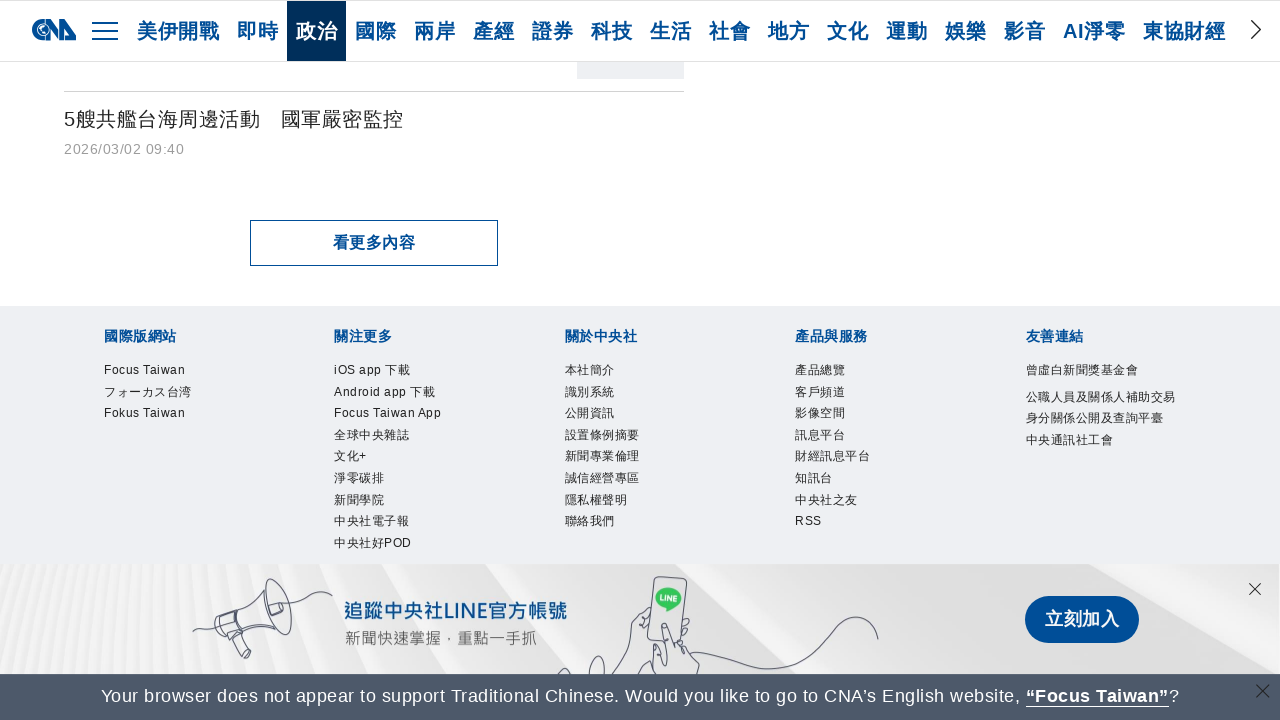

First 'load more' button variant not found on //*[@id="SiteContent_uiViewMoreBtn"]
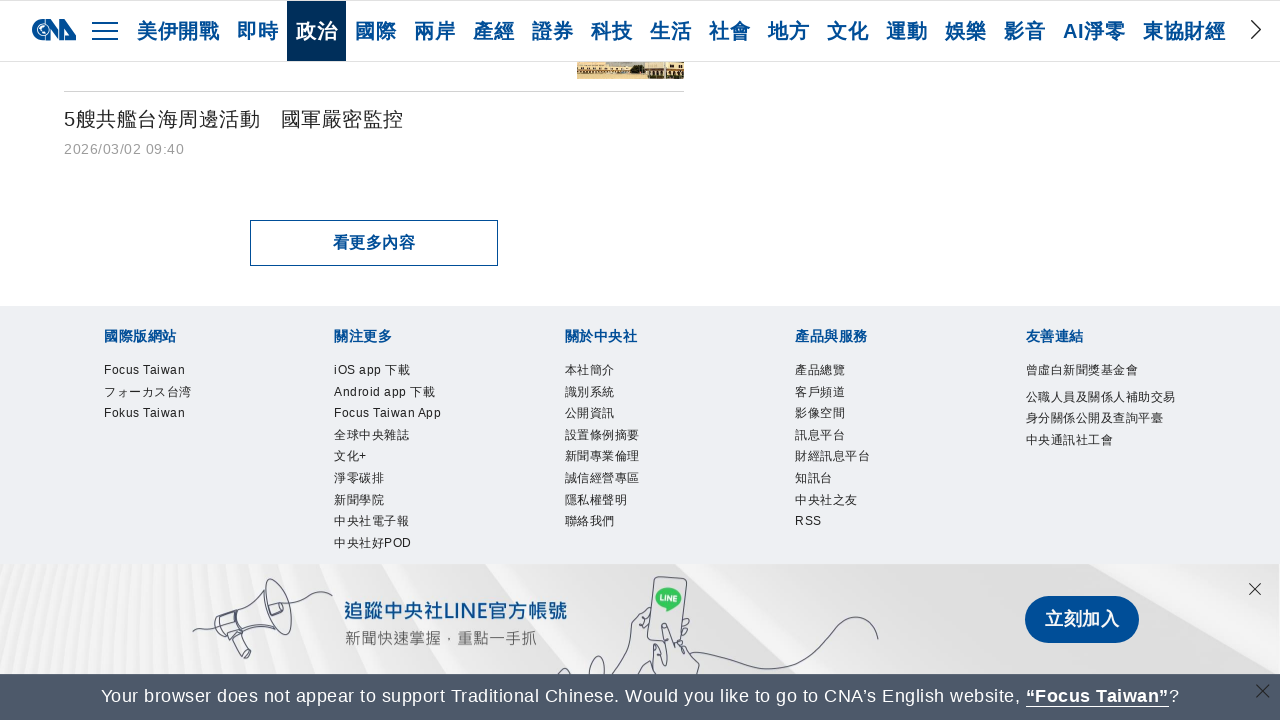

Clicked 'load more' button (variant 2) at (374, 243) on //*[@id="SiteContent_uiViewMoreBtn_Style3"]
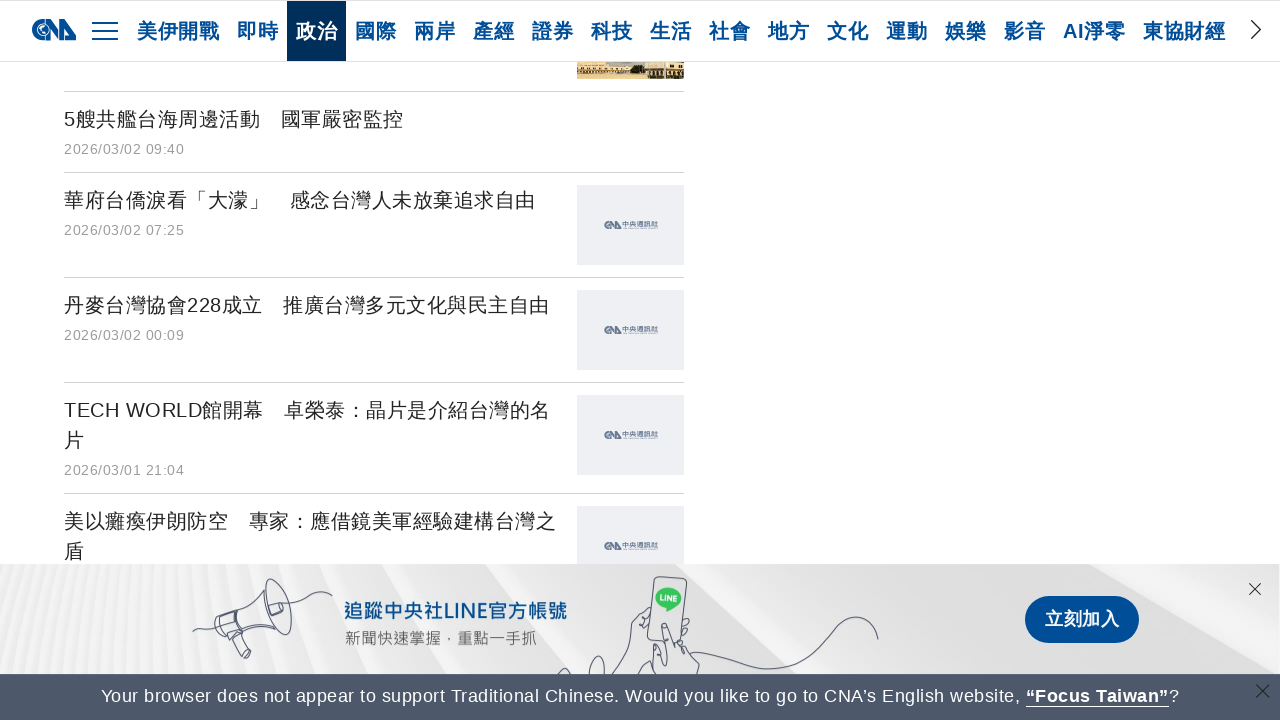

Scrolled to bottom of page again to load more content
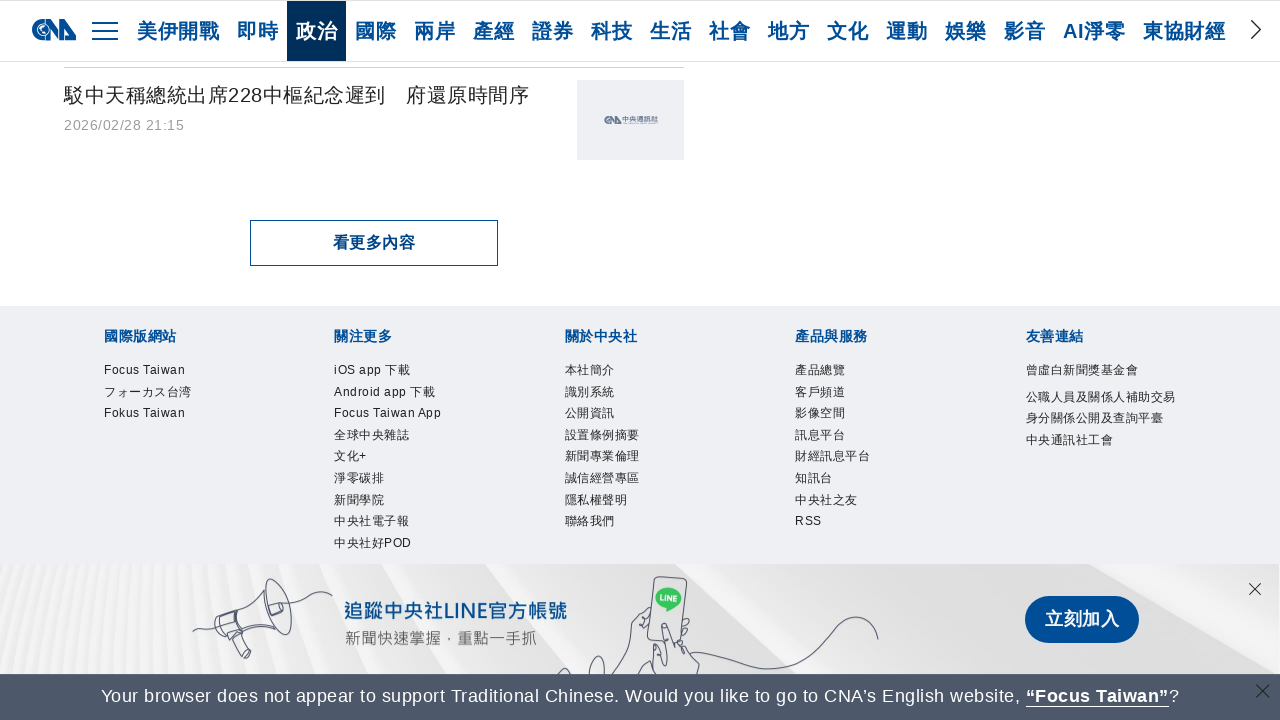

Verified news items are loaded in main list
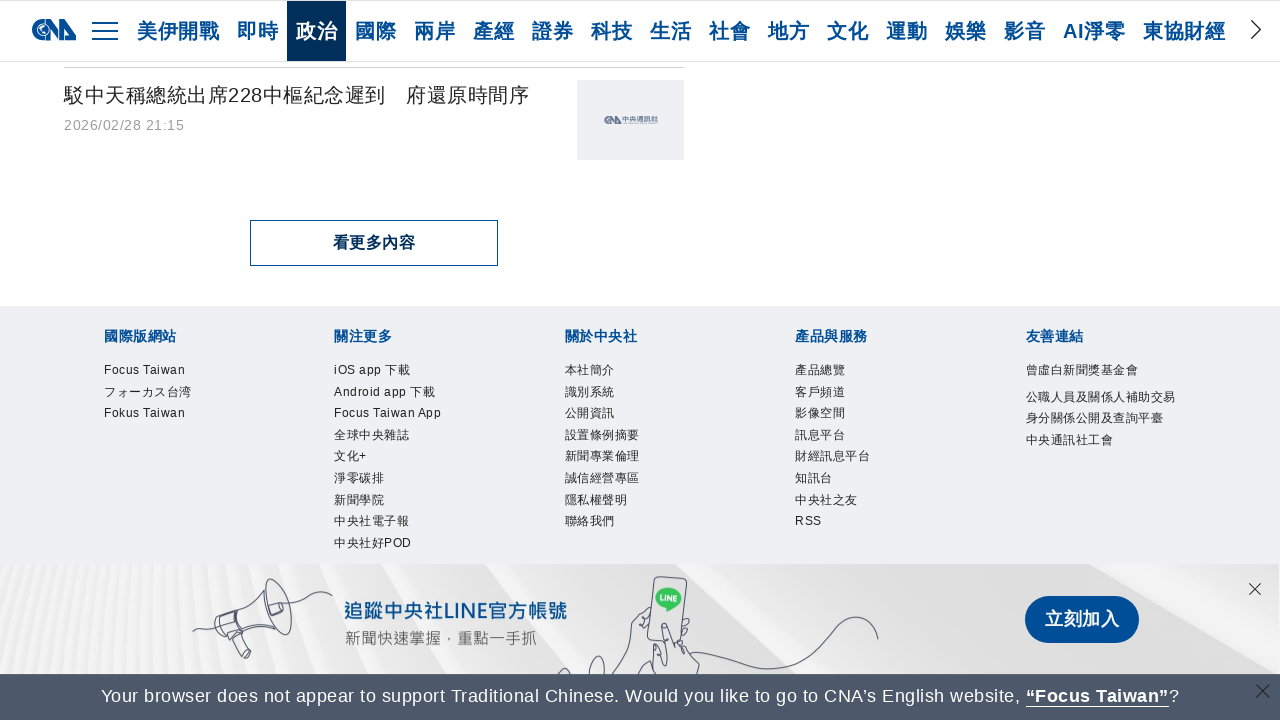

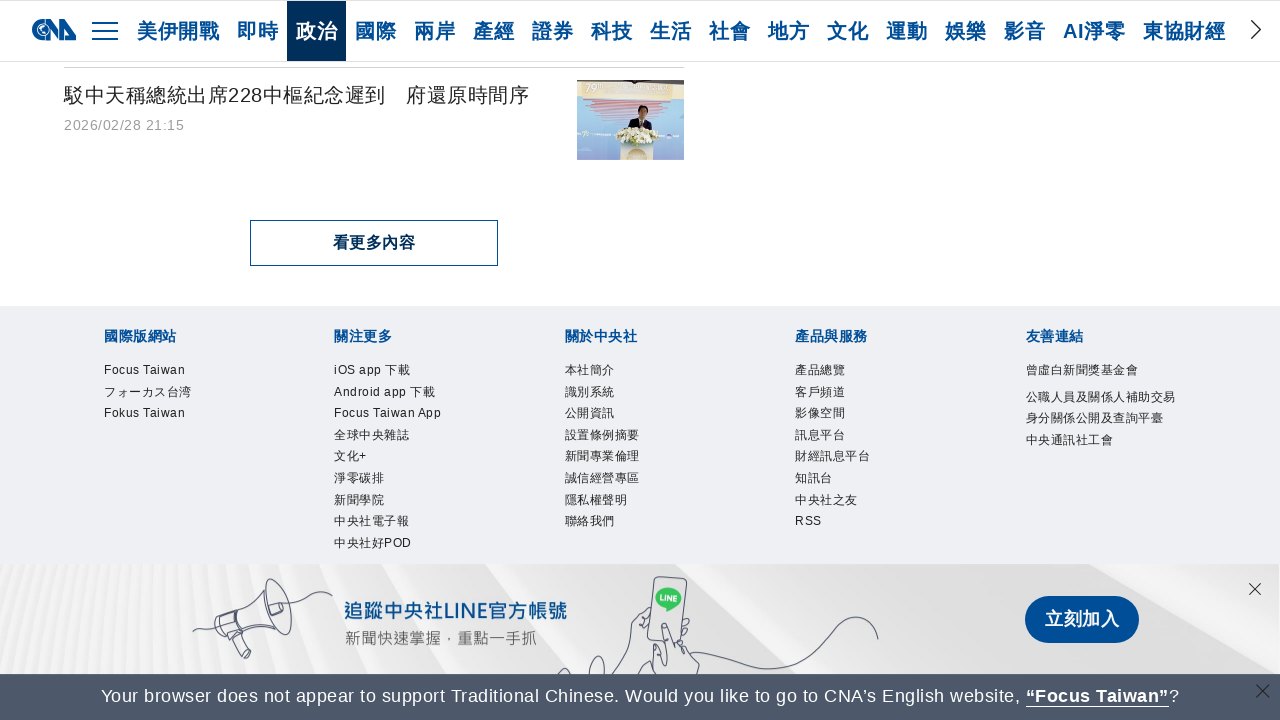